Tests blank login fields validation by clicking login without entering credentials and verifying error message

Starting URL: https://www.saucedemo.com/

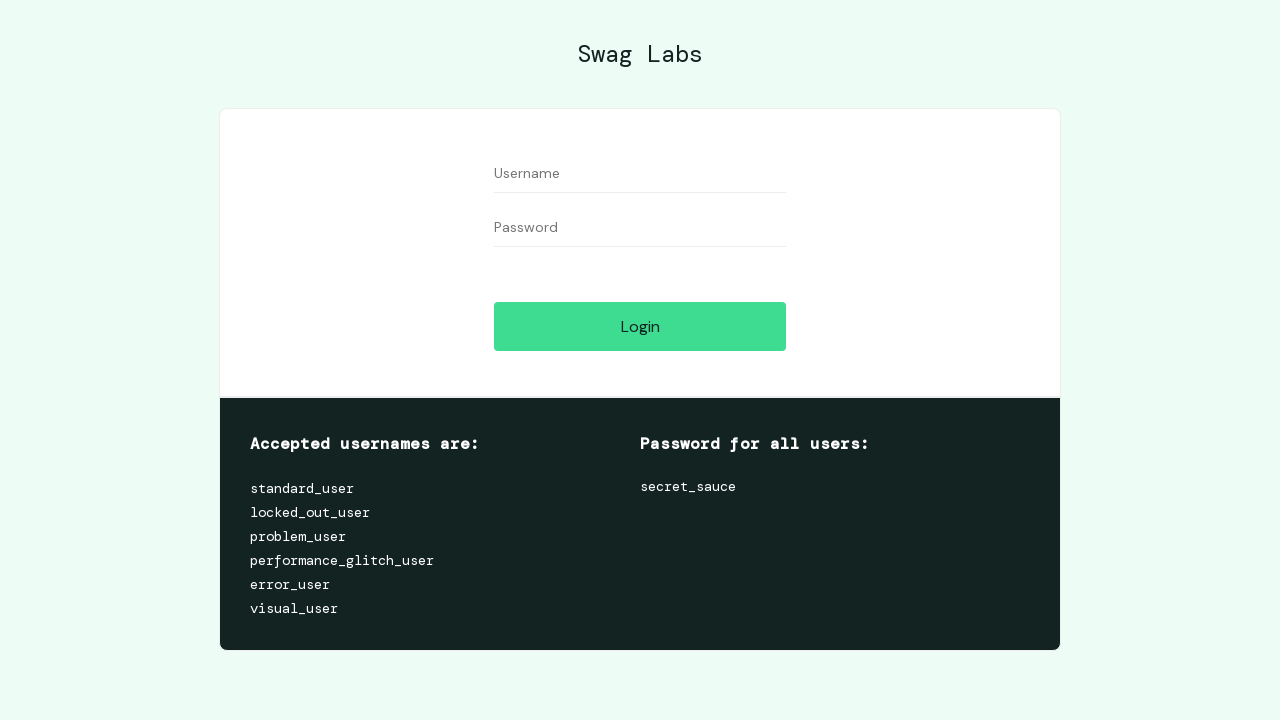

Login button became visible
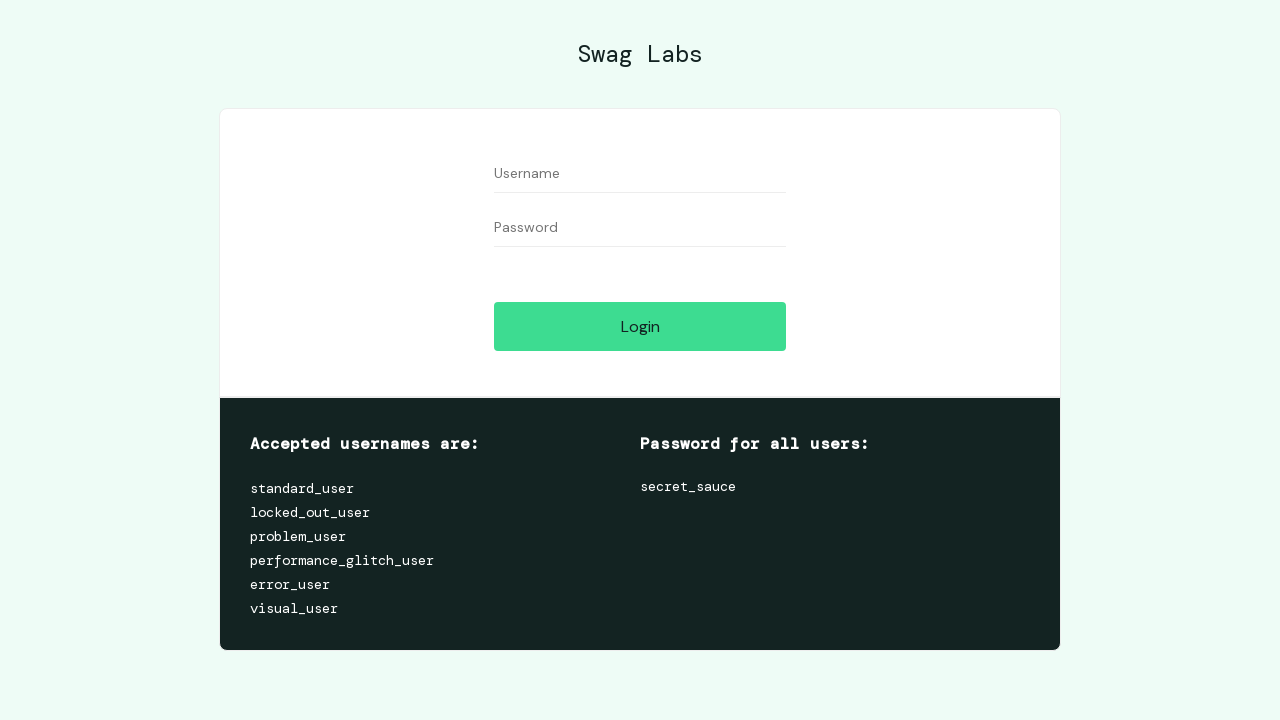

Clicked login button without entering credentials at (640, 326) on #login-button
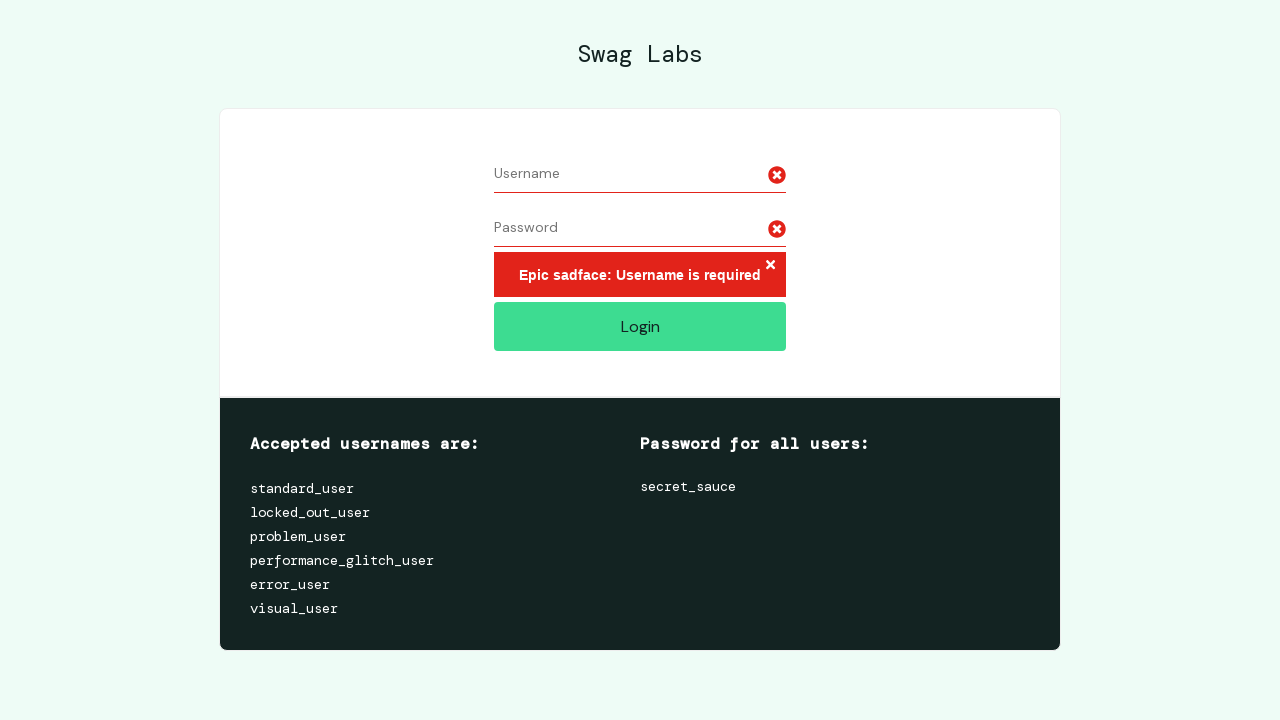

Error message for blank fields appeared
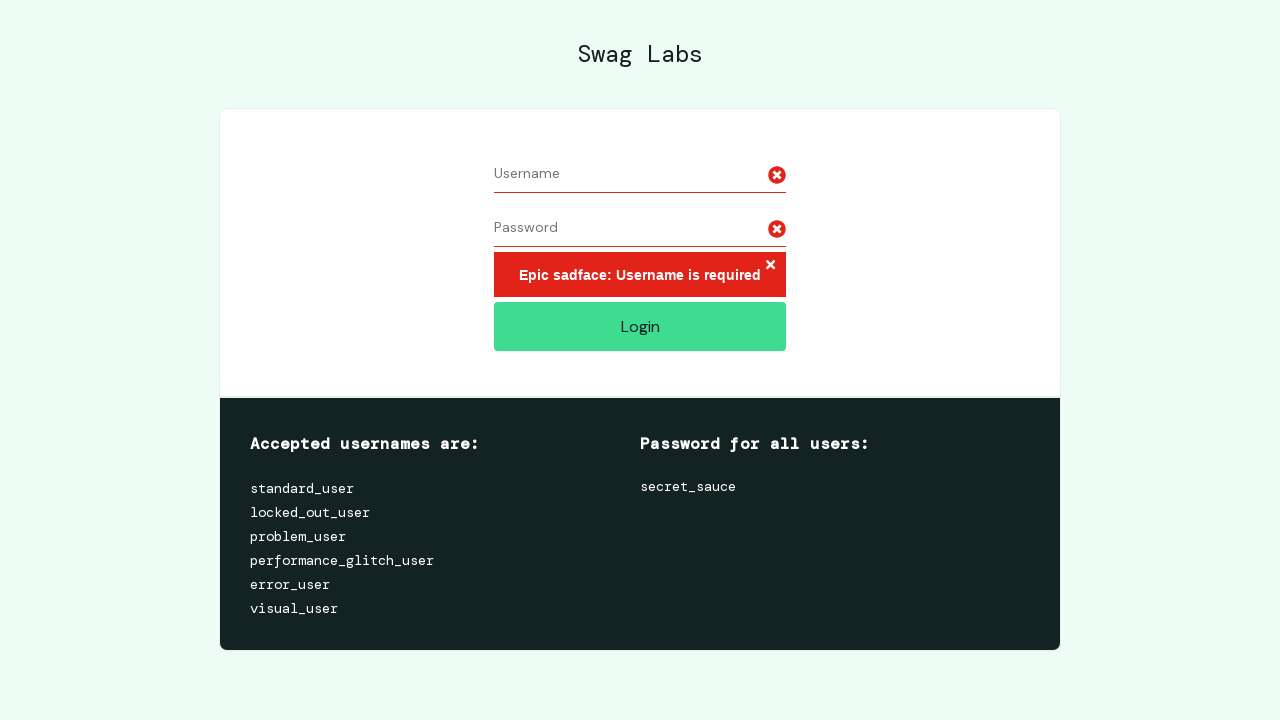

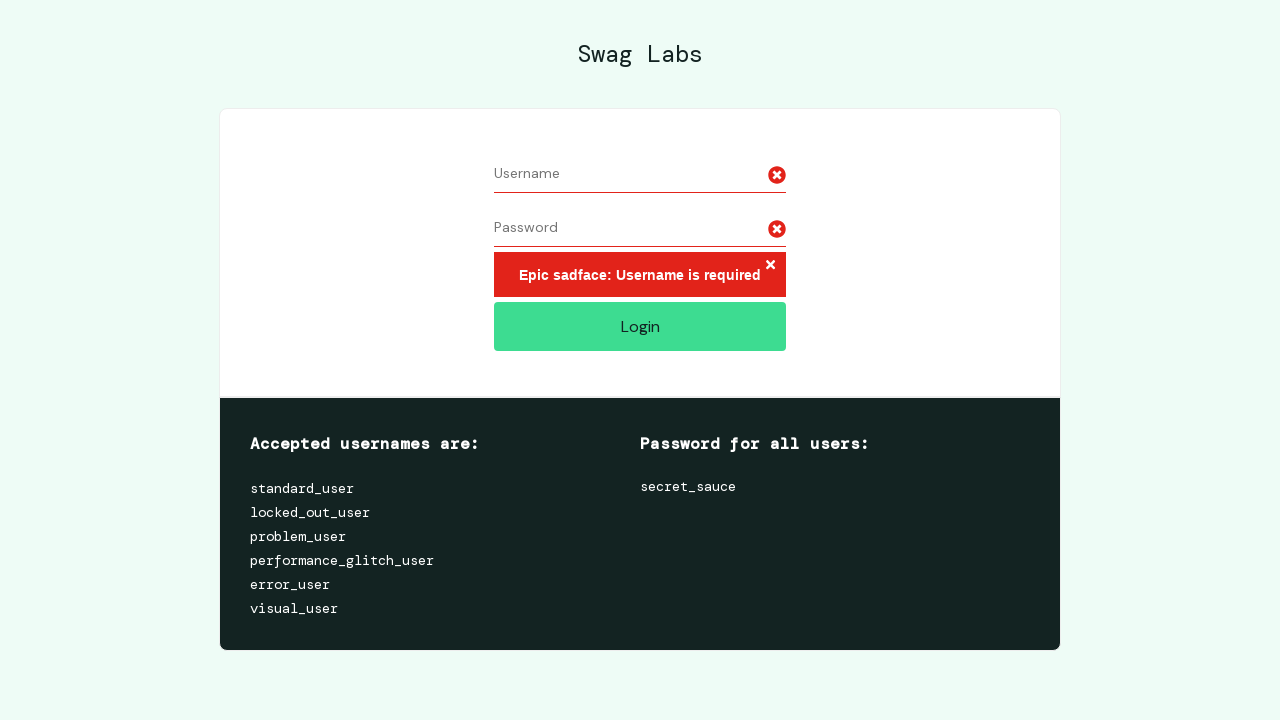